Tests prompt dialog by clicking a button, entering text into the prompt, and verifying the entered text appears on the page

Starting URL: https://demoqa.com/alerts

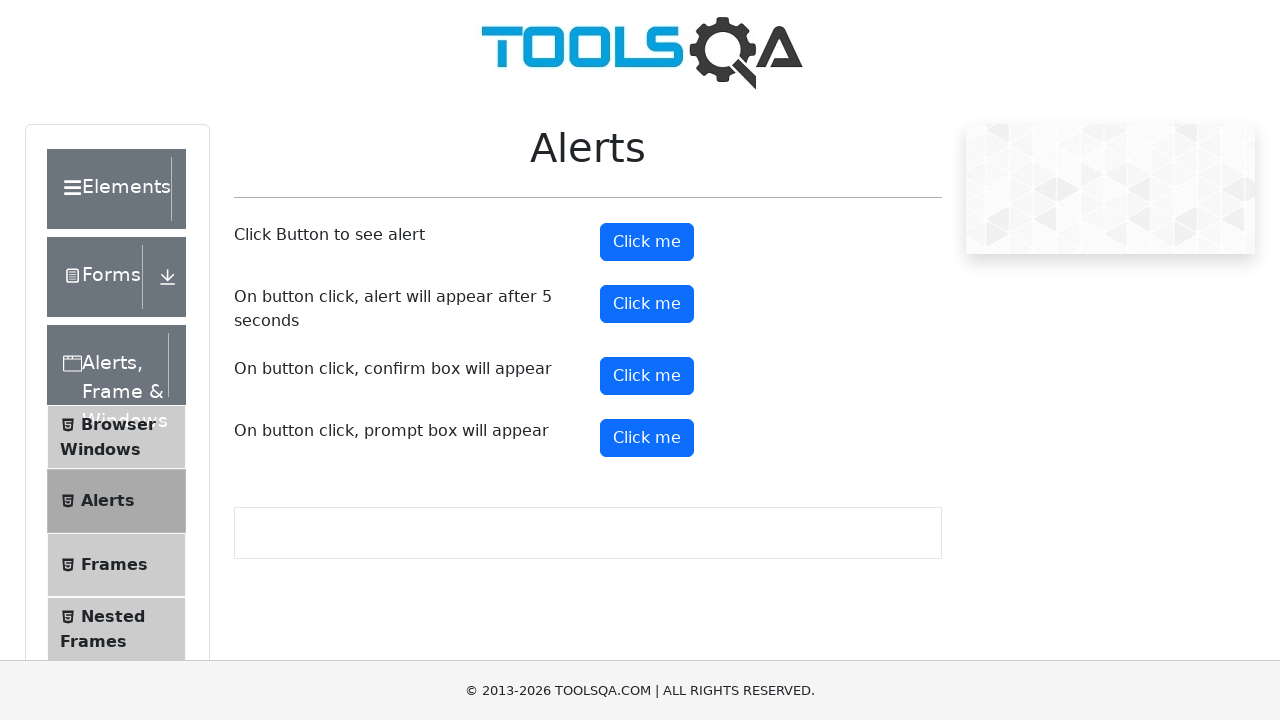

Set up prompt dialog handler to accept with text 'Johnny Johnny'
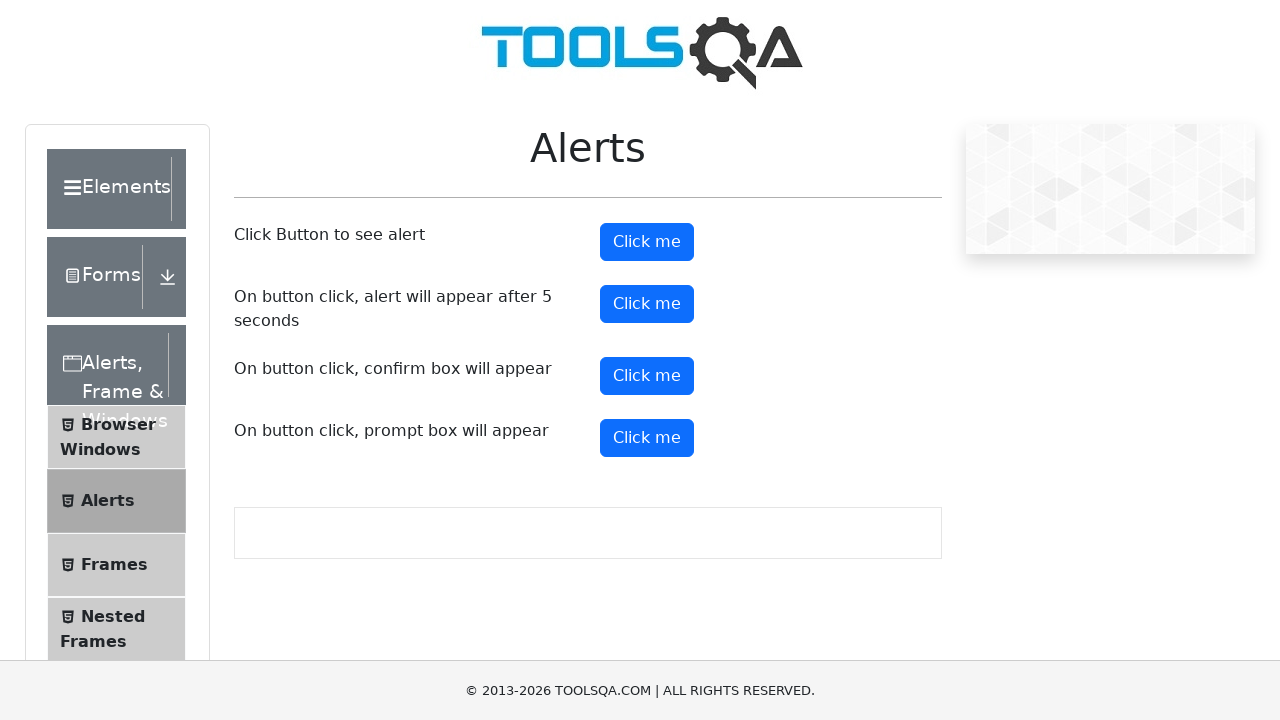

Clicked prompt button to trigger prompt dialog at (647, 438) on #promtButton
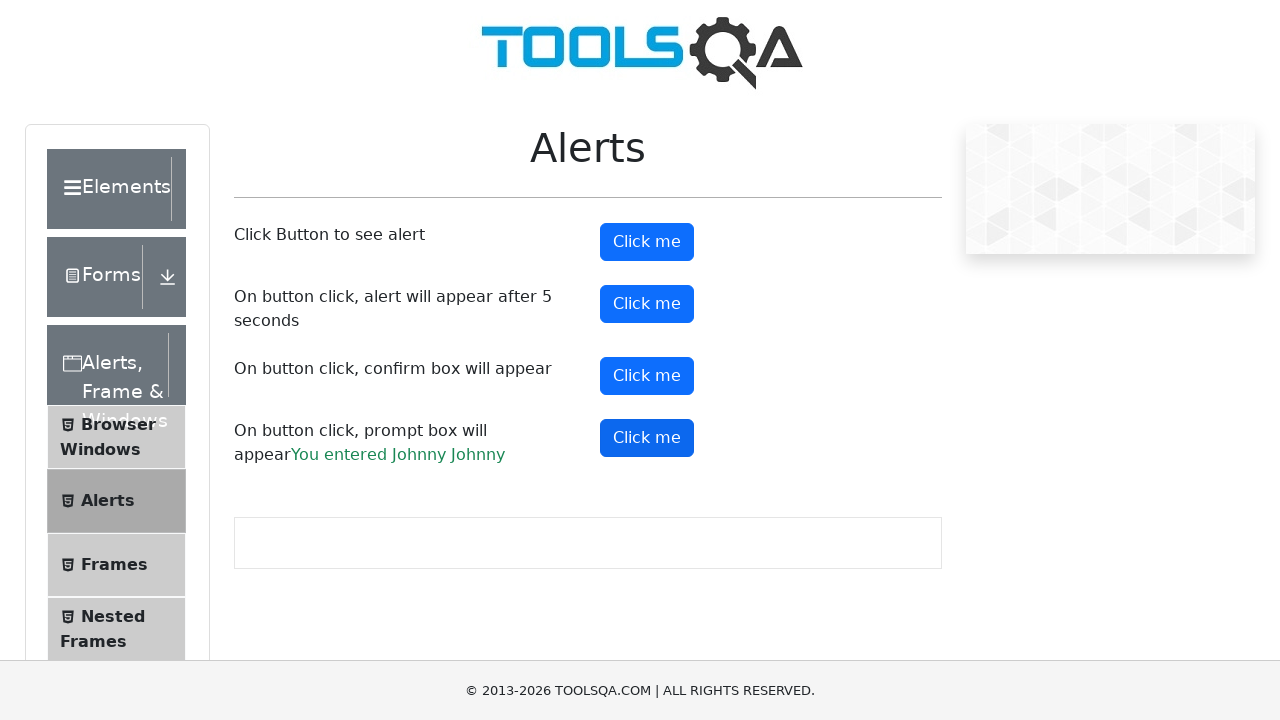

Prompt result element appeared on page
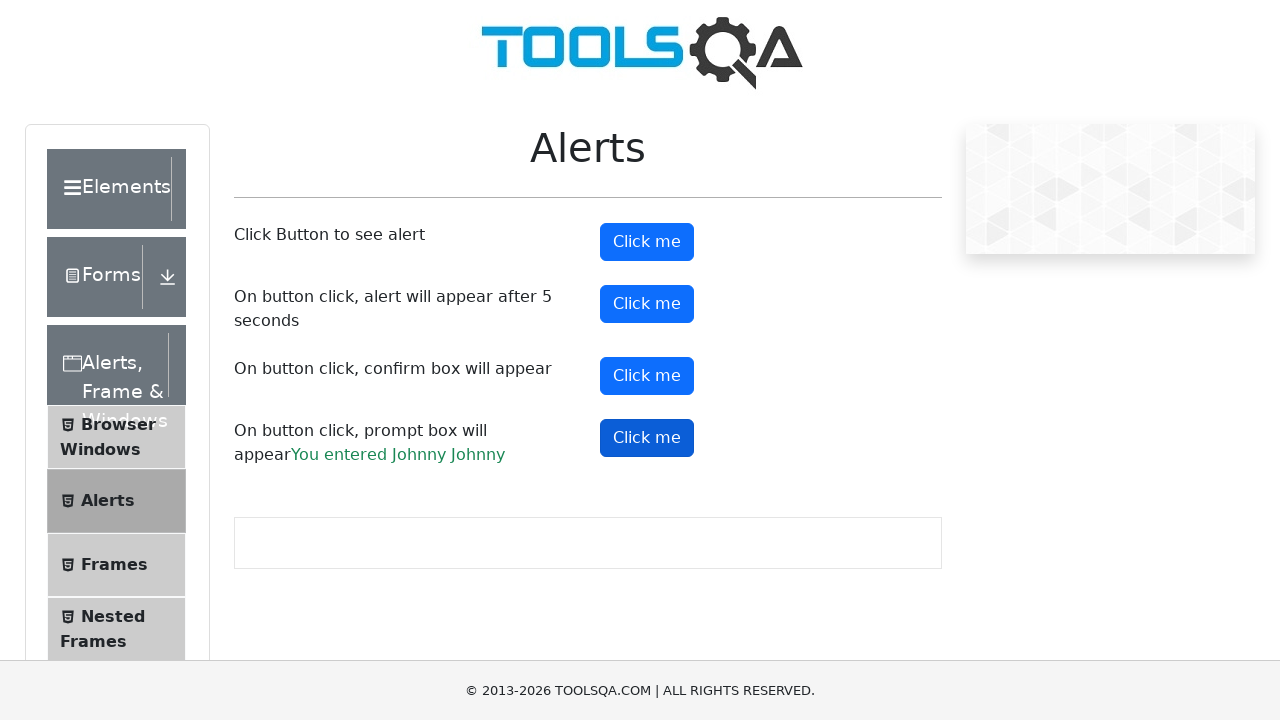

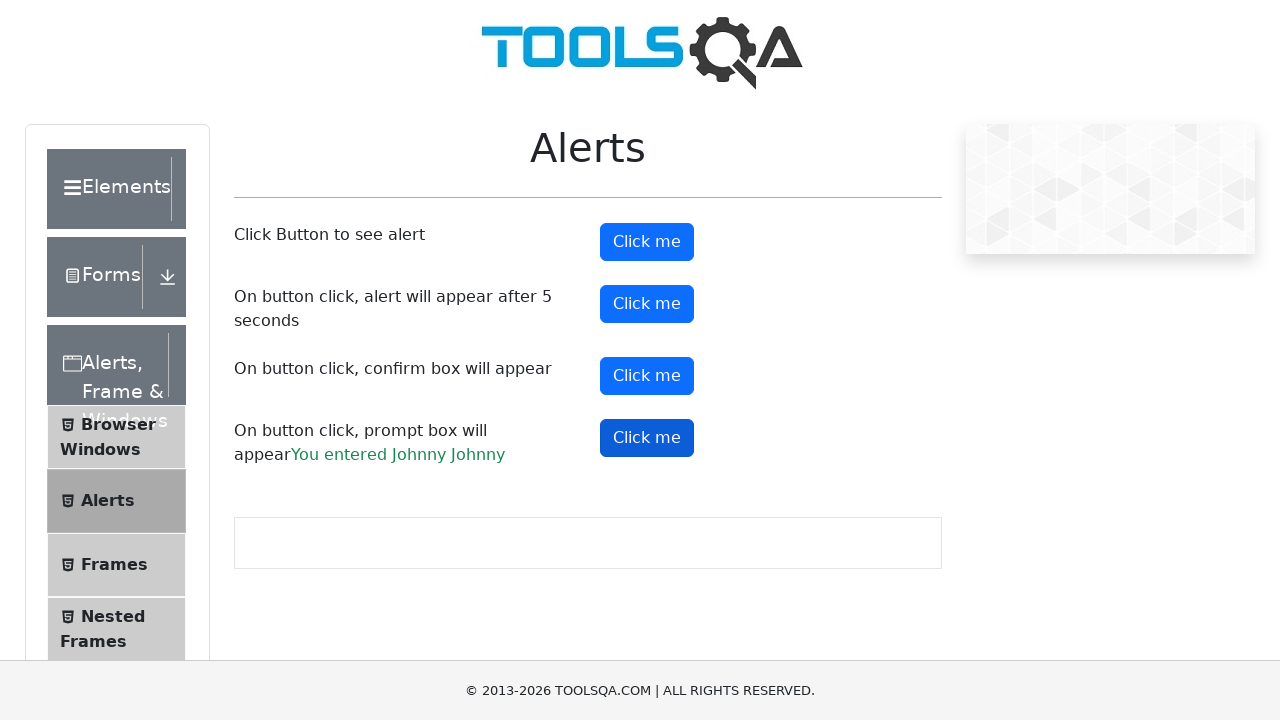